Tests the dual scenario where a player rolls 2,2 then 2,2,2 then 2,2,2,2 resulting in "Dual wield" outcome

Starting URL: http://death-dice-stage.s3-website-ap-southeast-2.amazonaws.com/

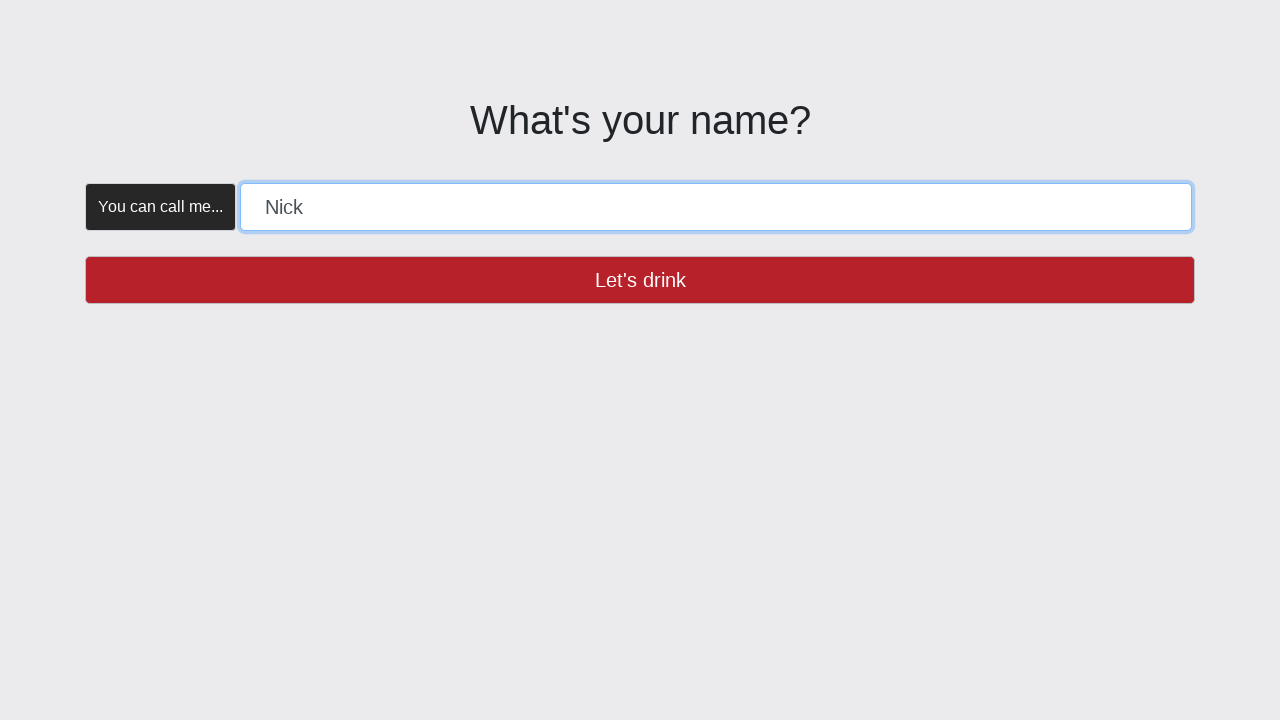

Name form field became visible
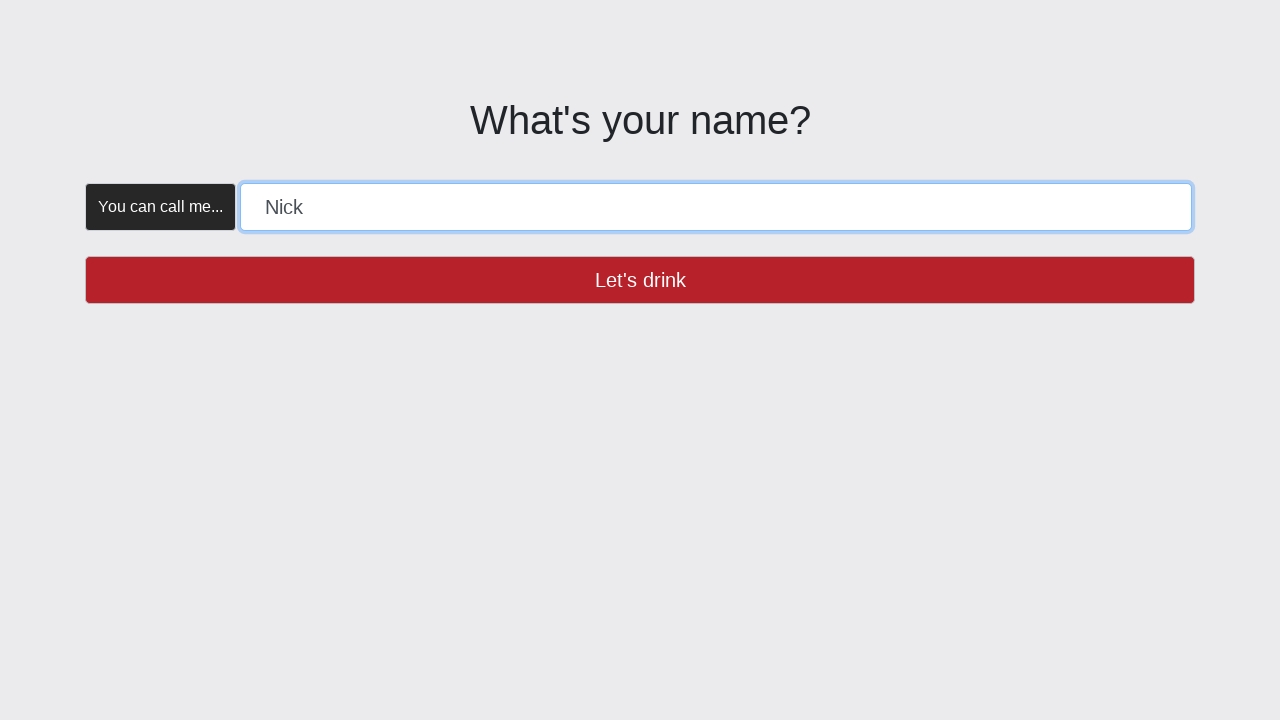

Filled name field with 'DUAL' on [placeholder="Roib"]
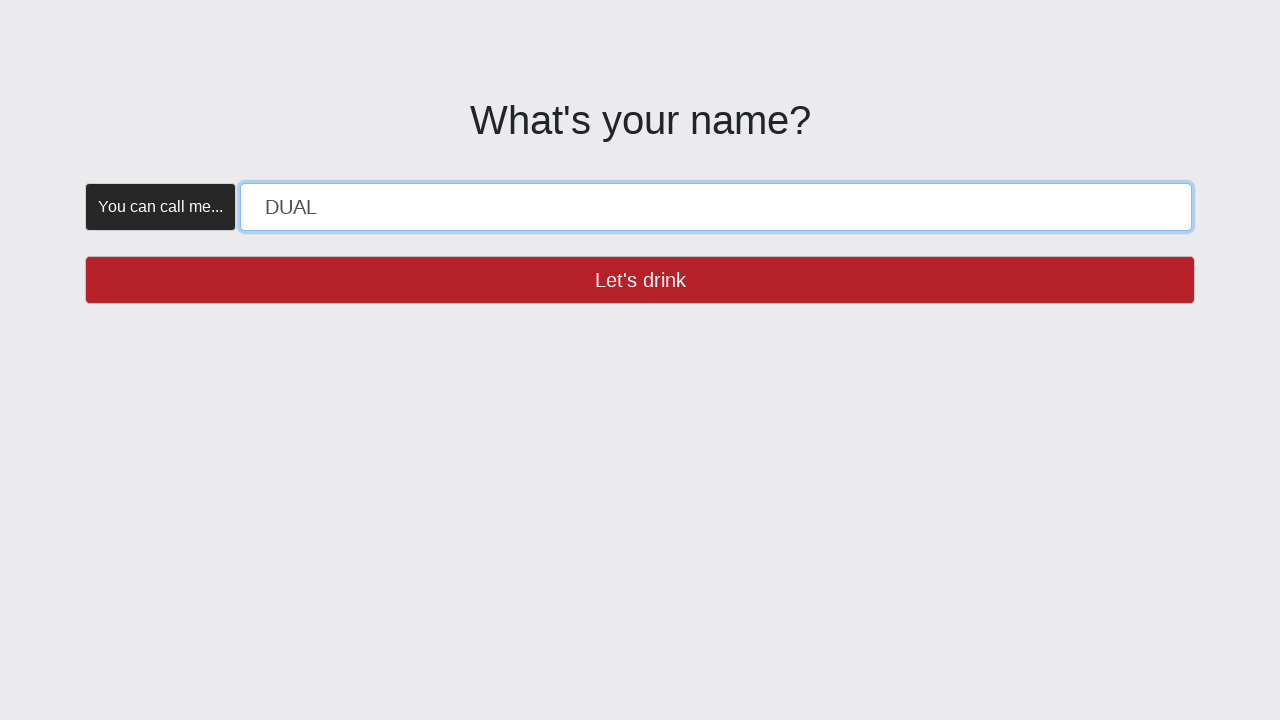

Clicked 'Let's drink' button to proceed at (640, 280) on button:has-text('Let\'s drink')
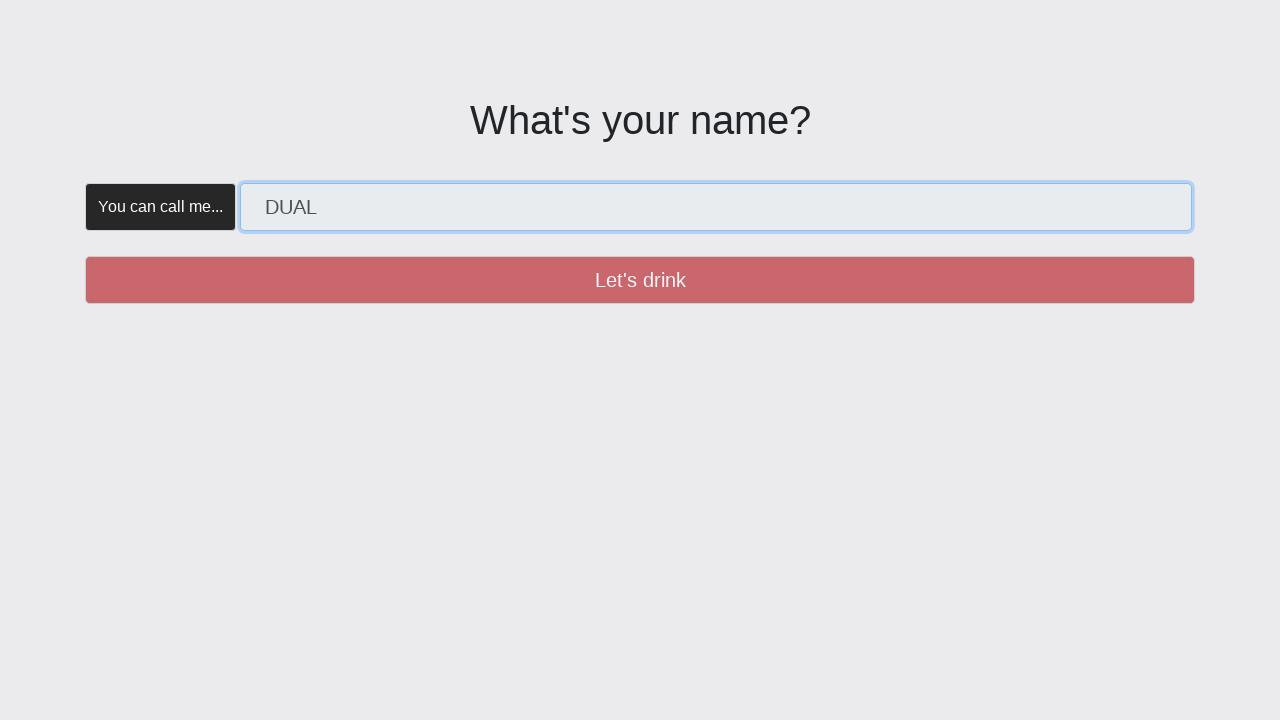

Clicked 'Create' button to start game at (355, 182) on button:has-text('Create')
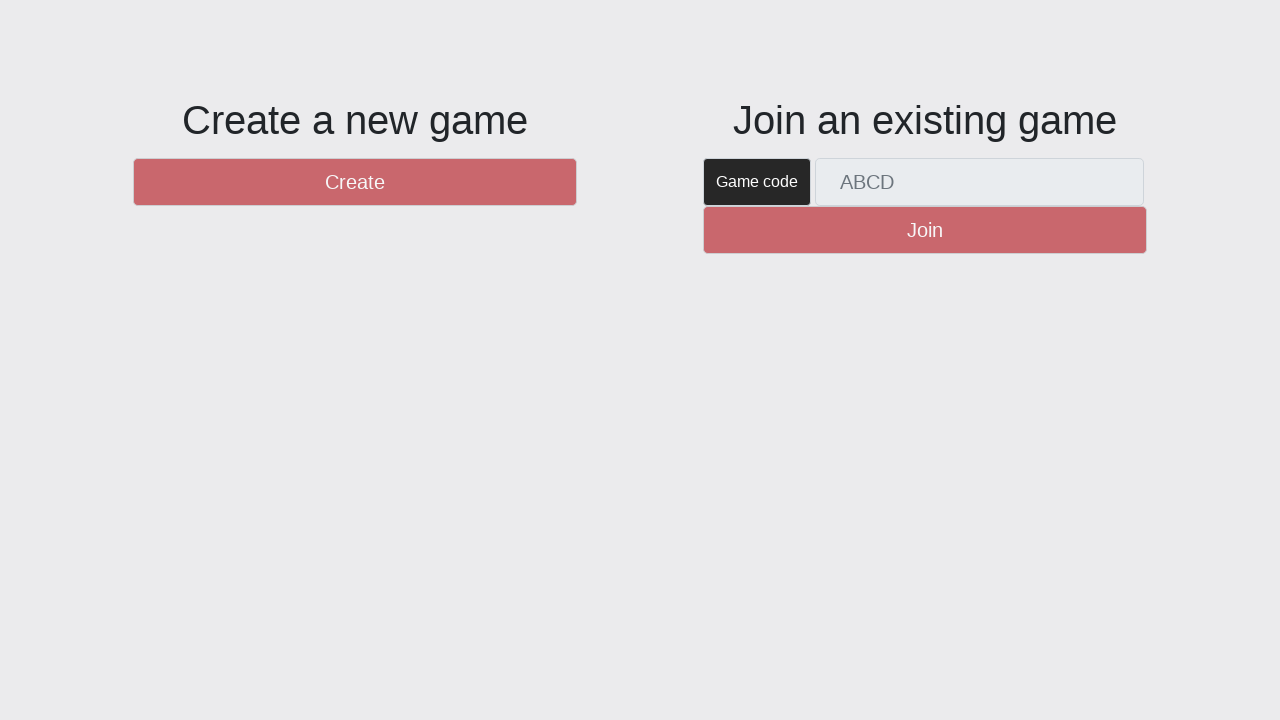

Clicked 'New Round' button to begin first round at (1108, 652) on #btnNewRound
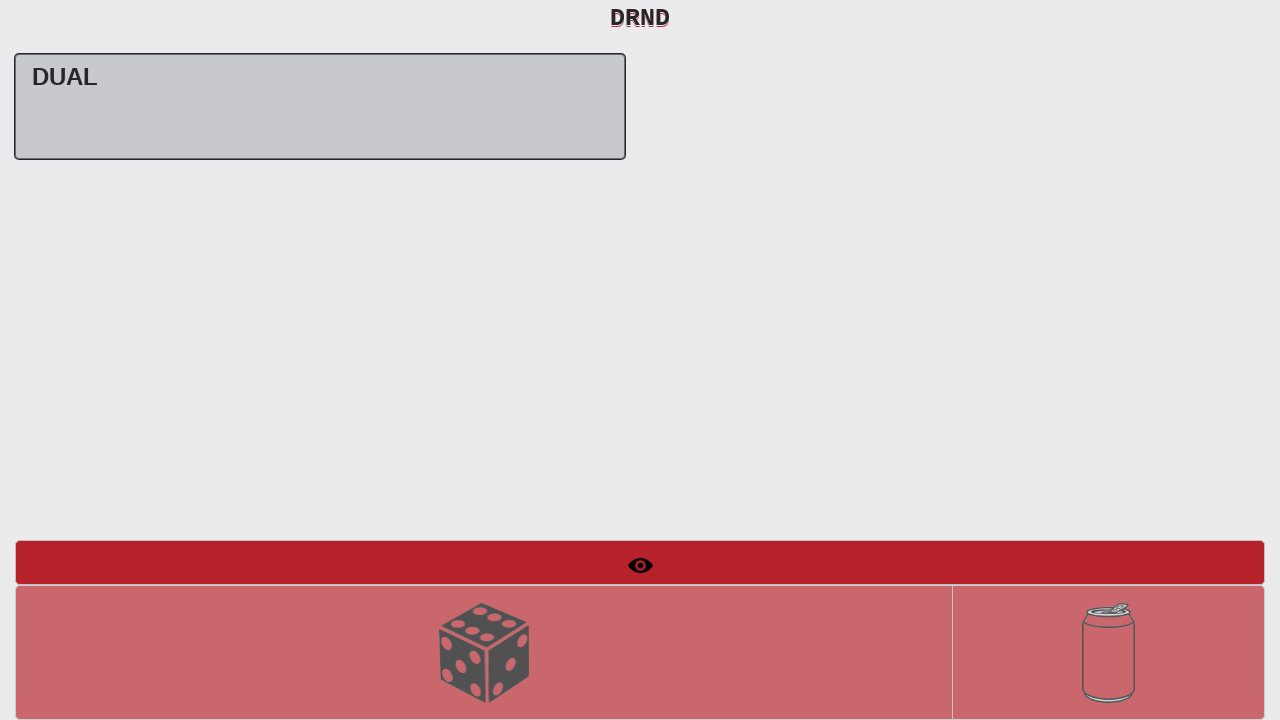

First dice roll completed (rolled 2,2) at (484, 652) on #btnRollDice
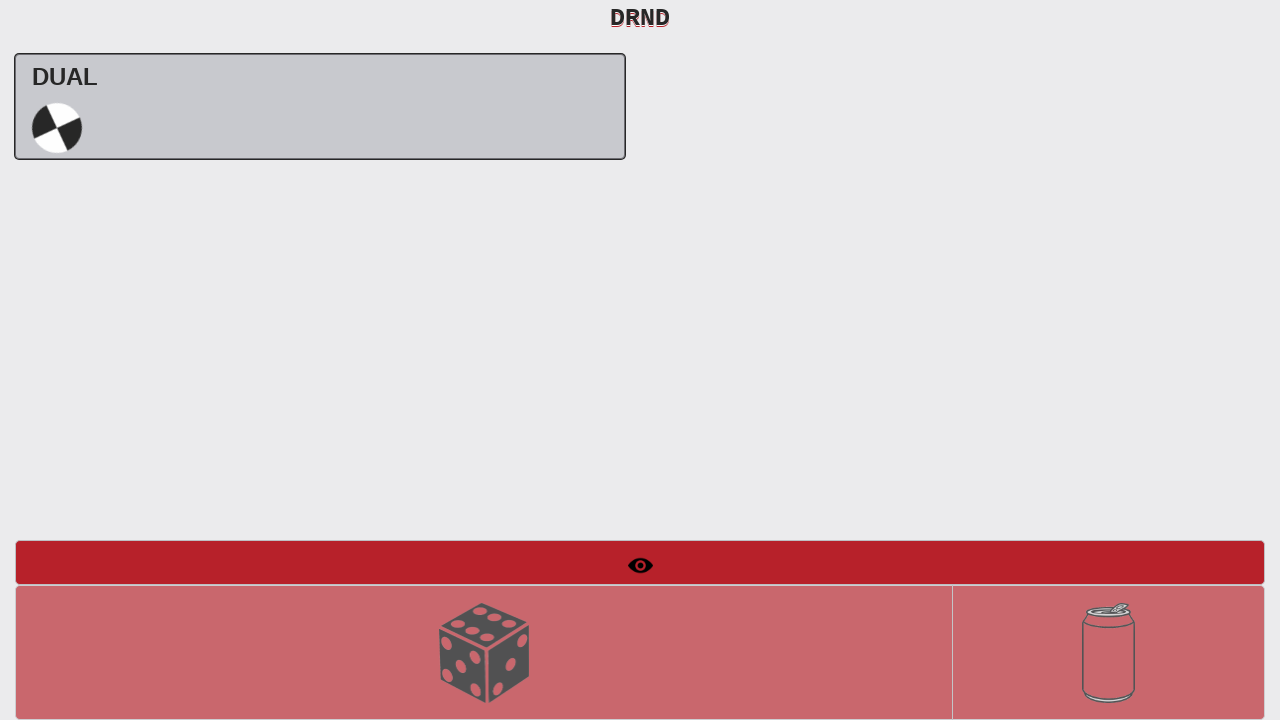

Second dice roll completed (rolled 2,2,2) at (484, 652) on #btnRollDice
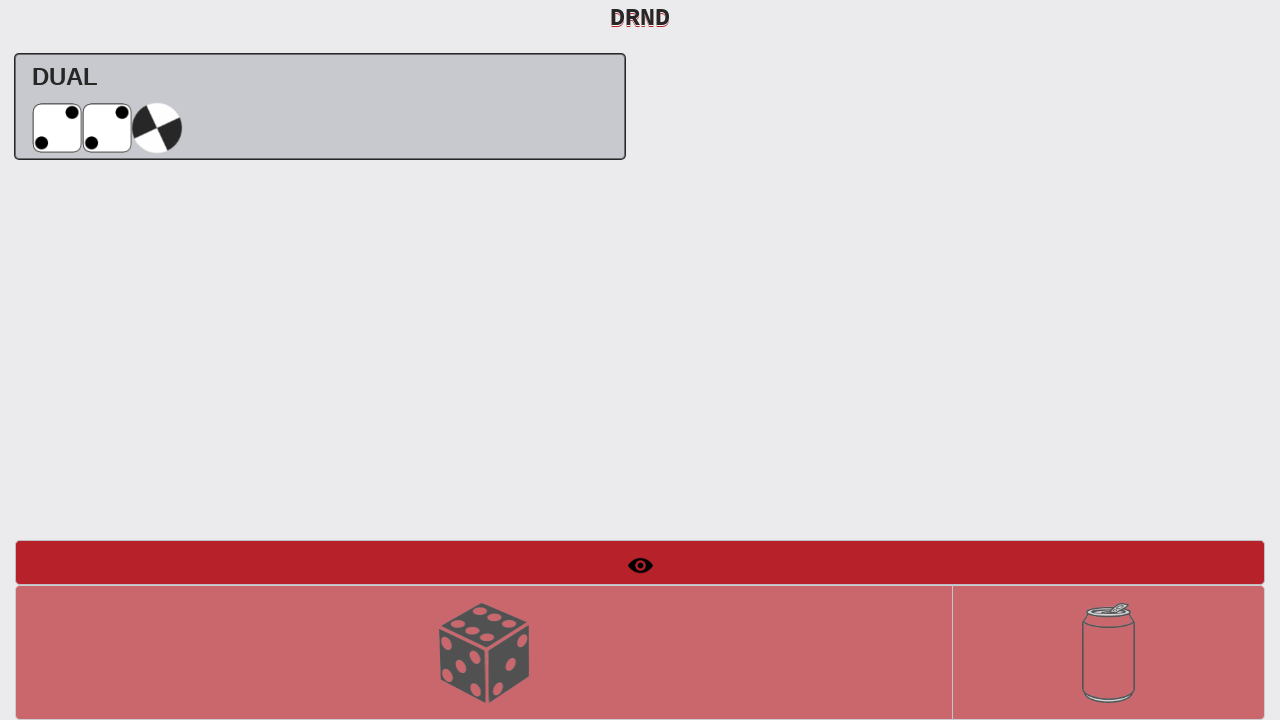

Intermediate result 'DUAL Uh oh' appeared
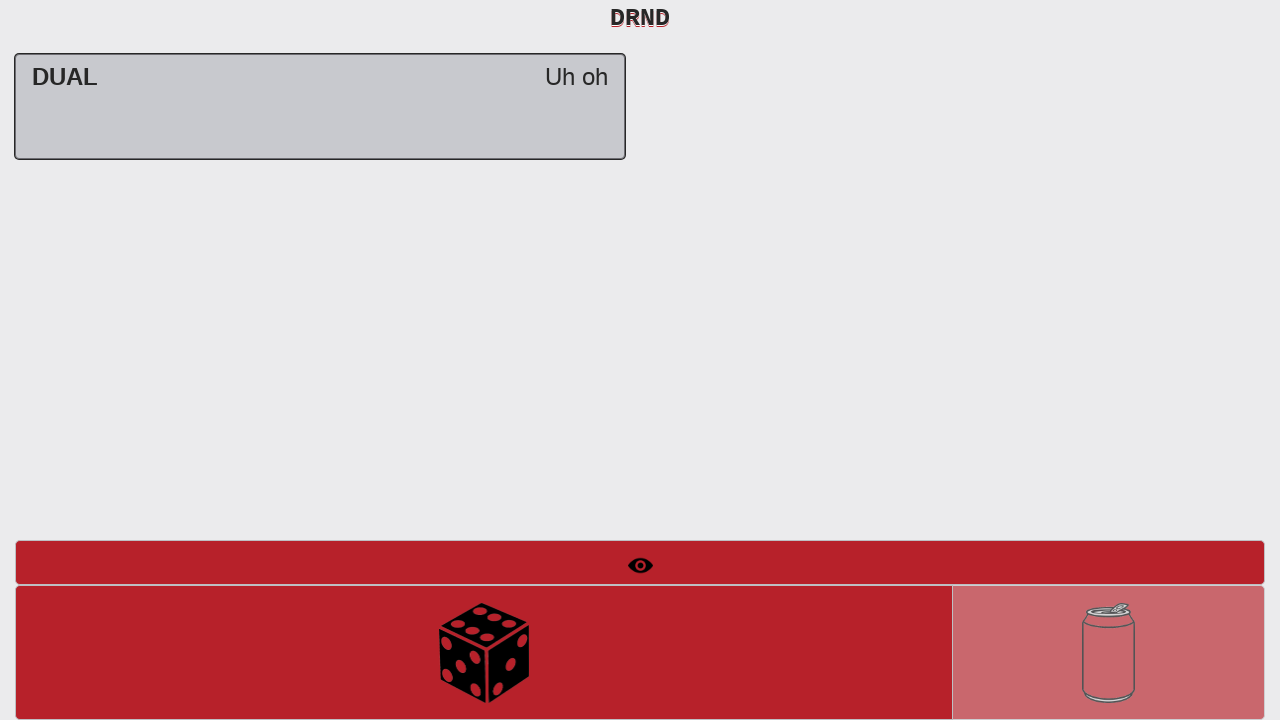

Third dice roll completed (rolled 2,2,2,2) at (484, 652) on #btnRollDice
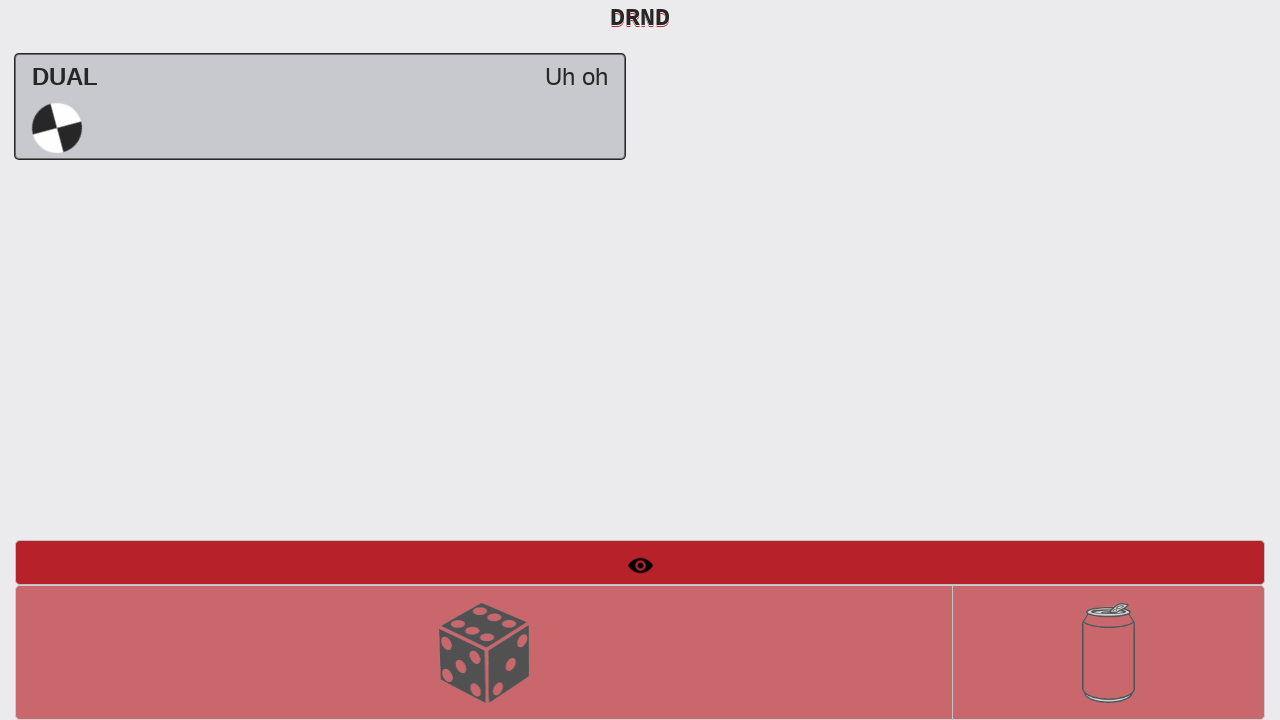

Final result 'DUAL Dual wield' appeared - dual scenario test passed
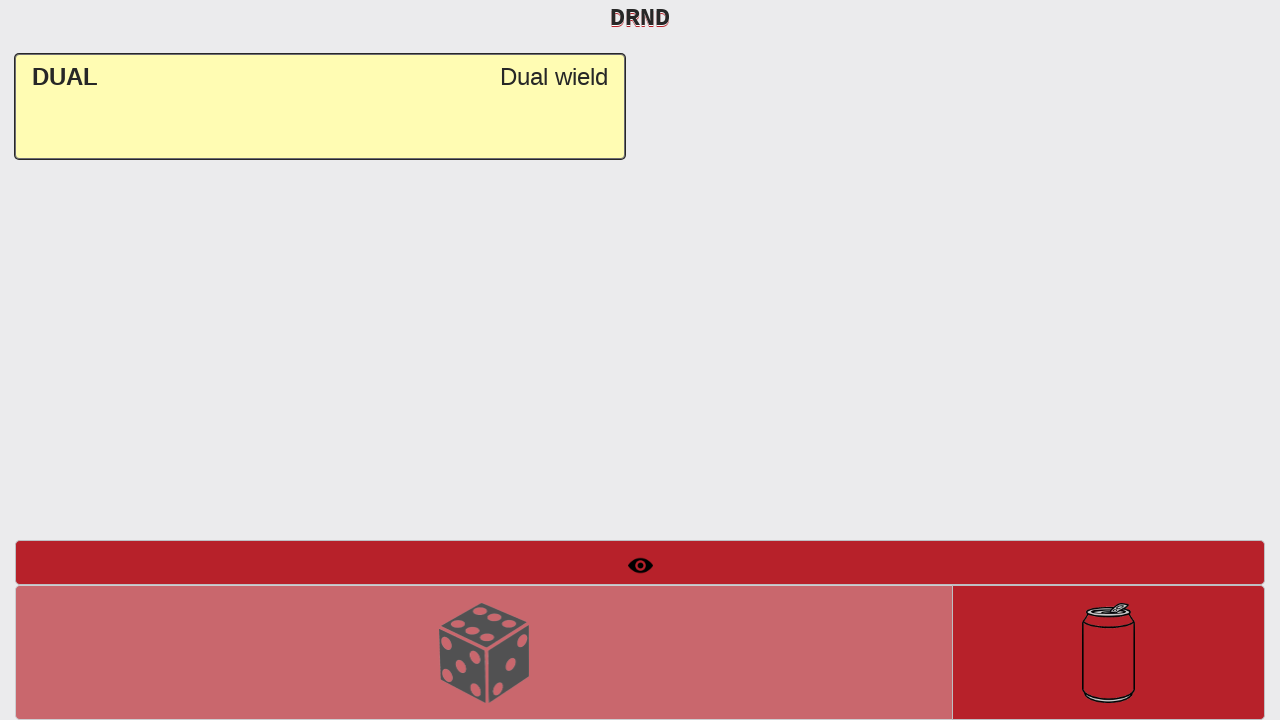

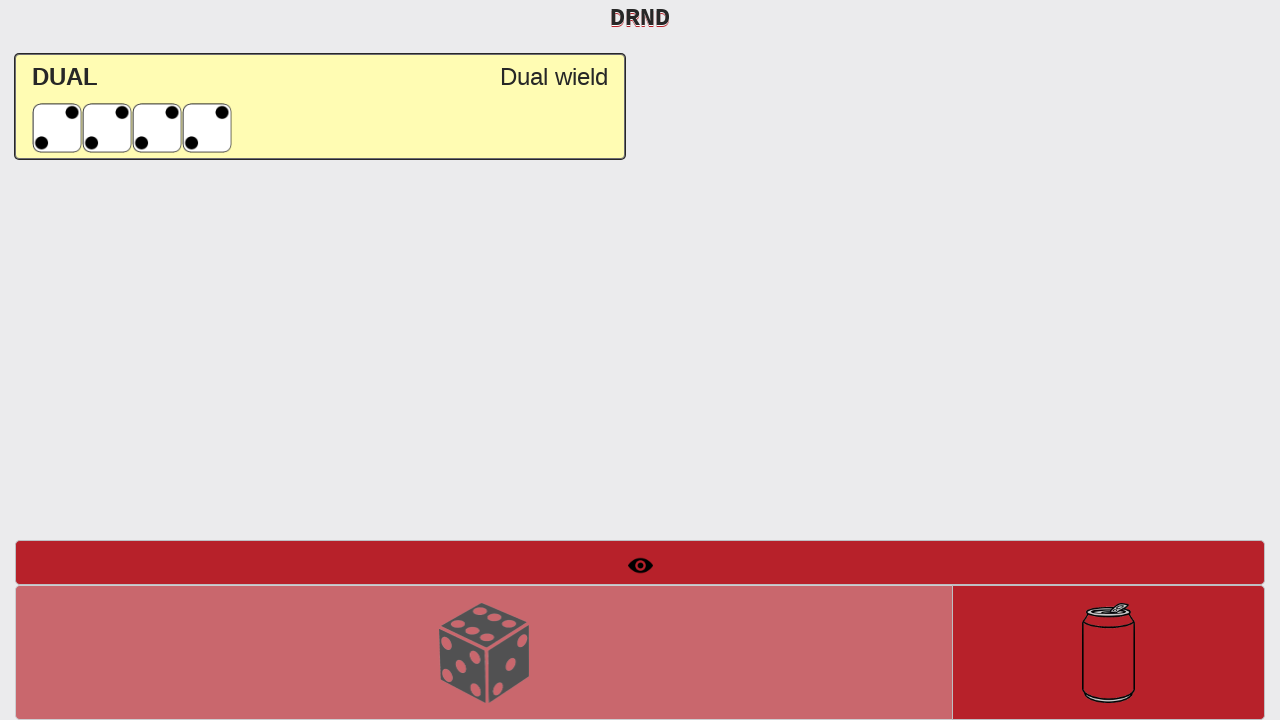